Tests division operation on calculator.net by clicking number buttons and the division operator

Starting URL: https://www.calculator.net

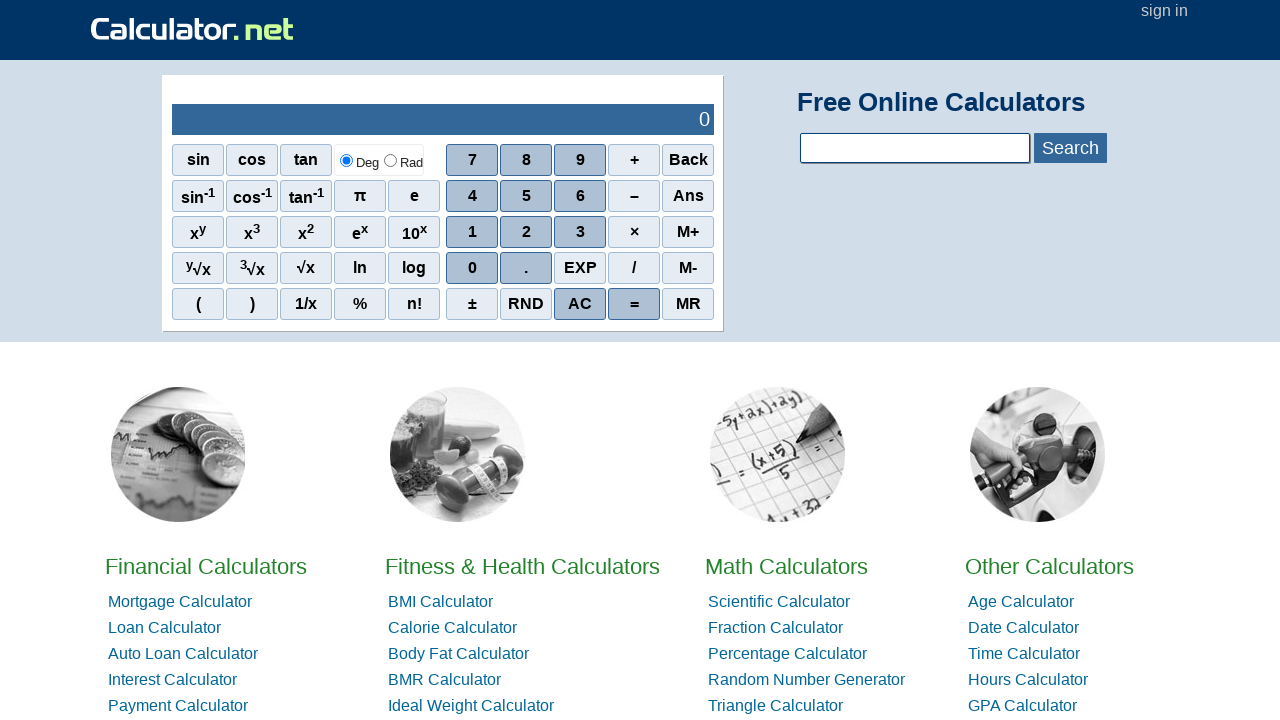

Navigated to calculator.net
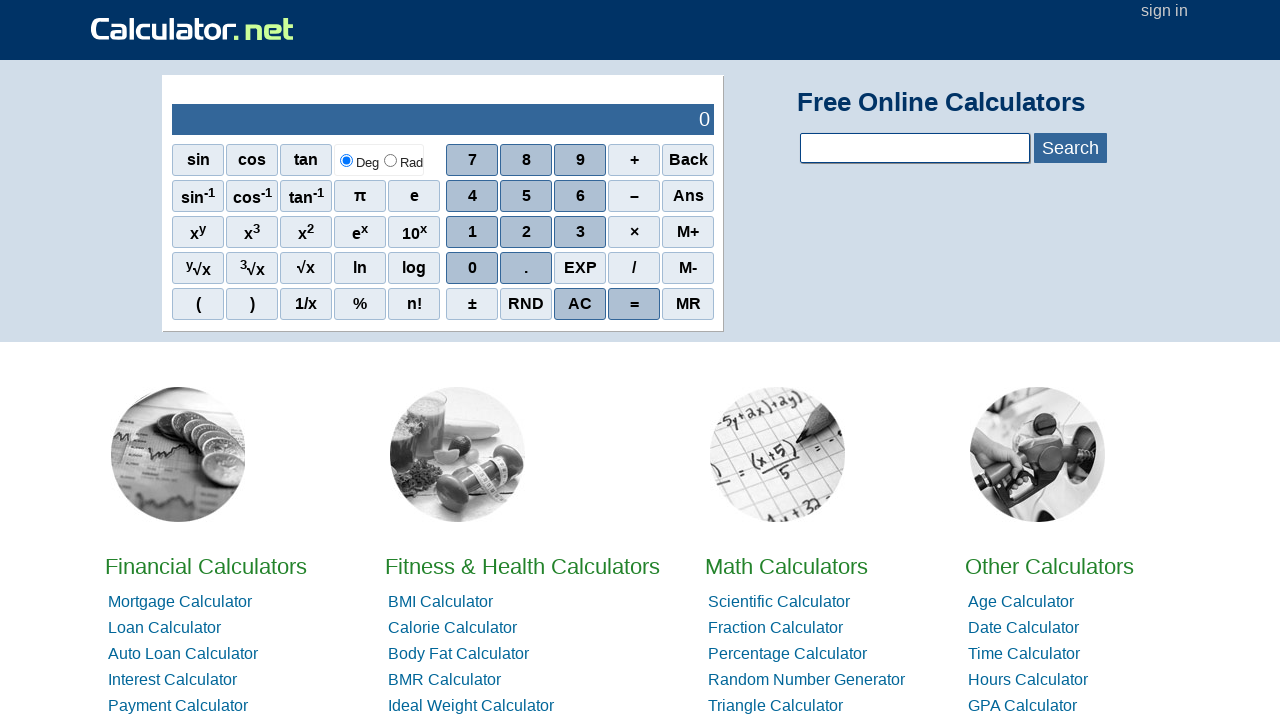

Clicked number 9 at (580, 160) on xpath=//span[.='9']
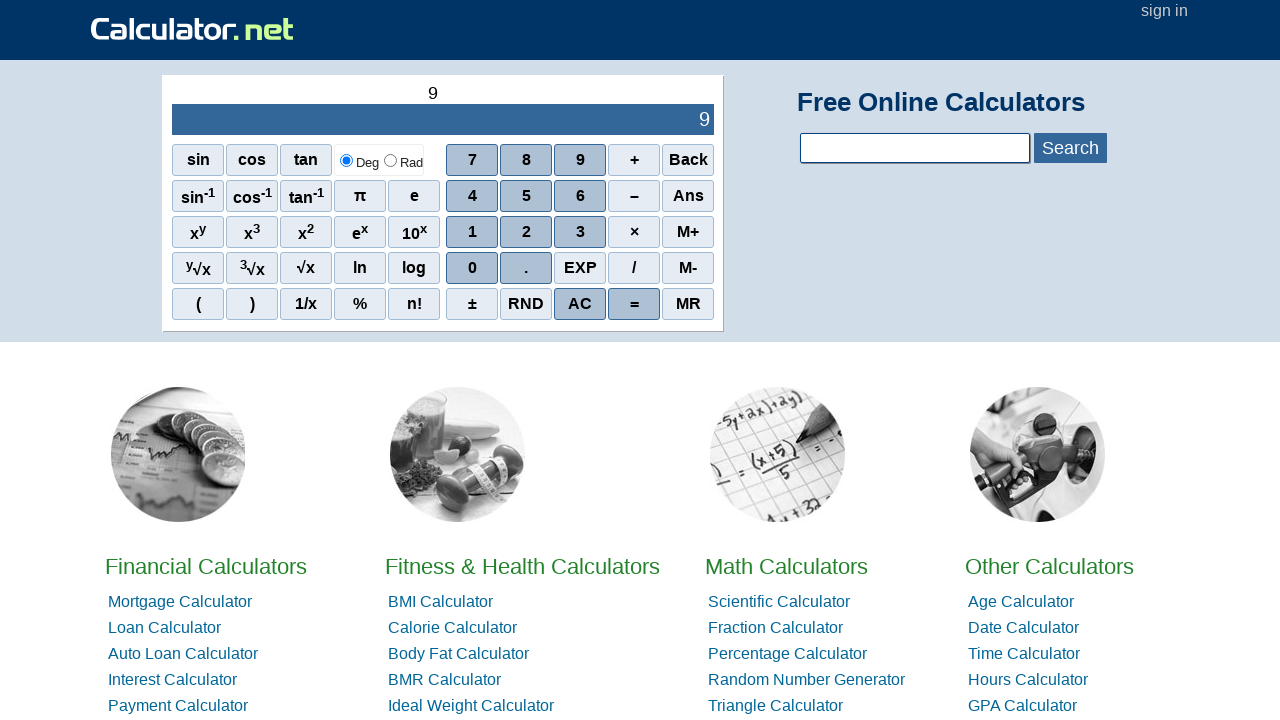

Clicked division operator at (634, 268) on xpath=//span[.='/']
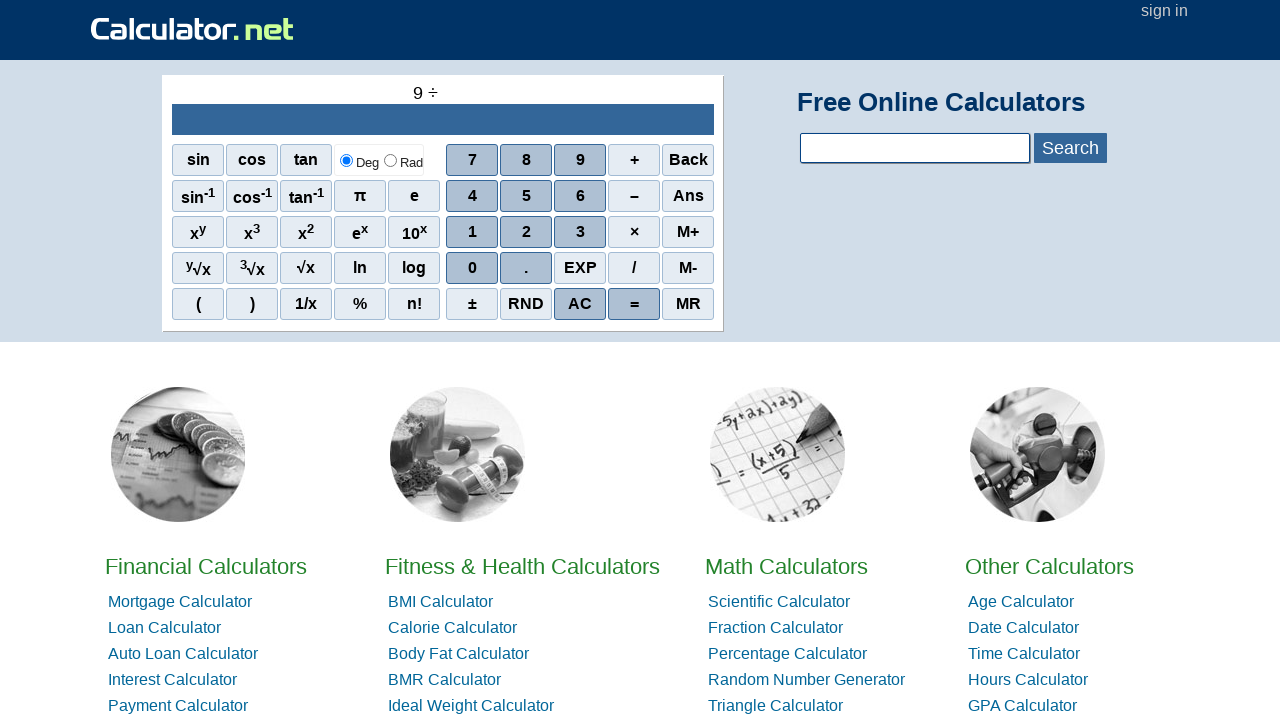

Clicked number 3 at (580, 232) on xpath=//span[.='3']
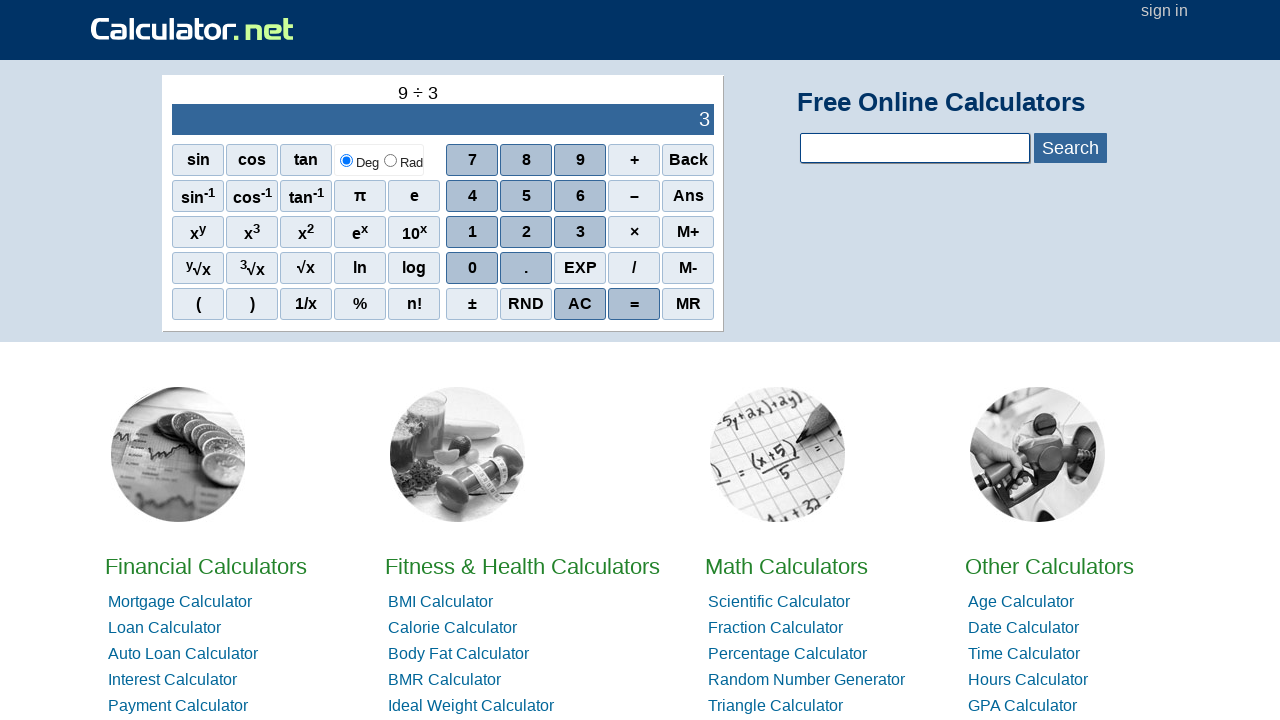

Division result output element loaded
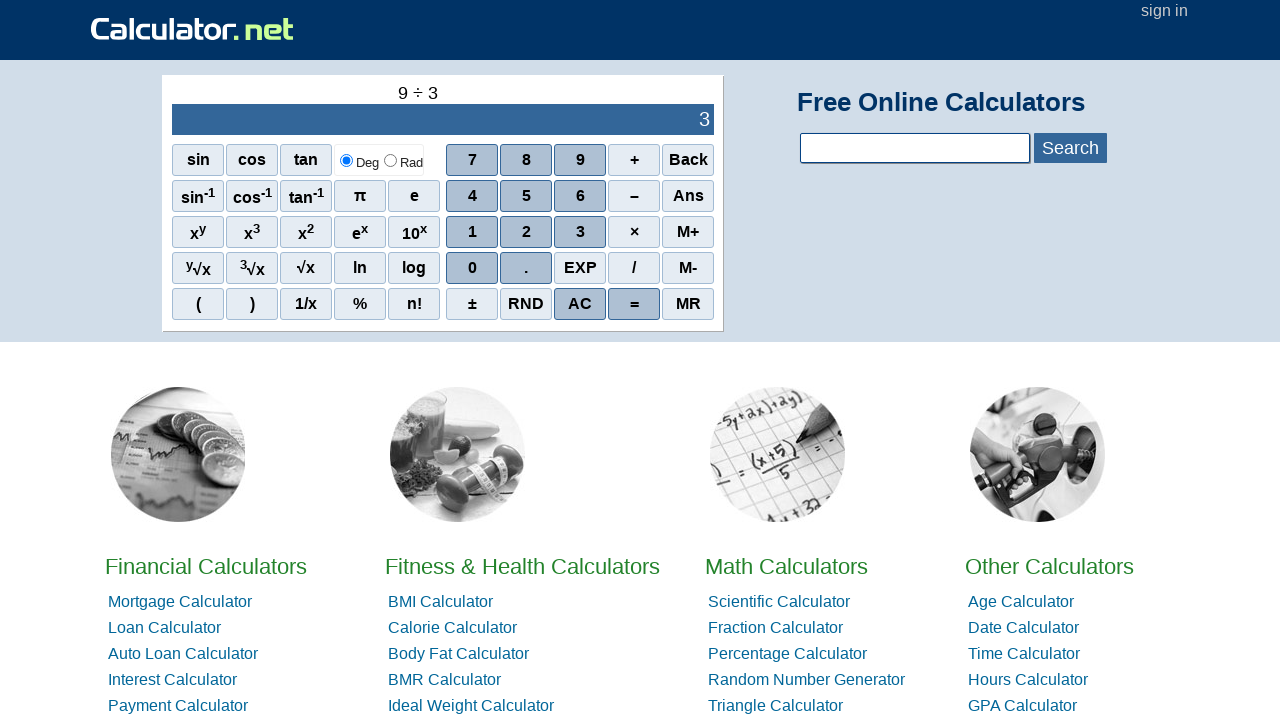

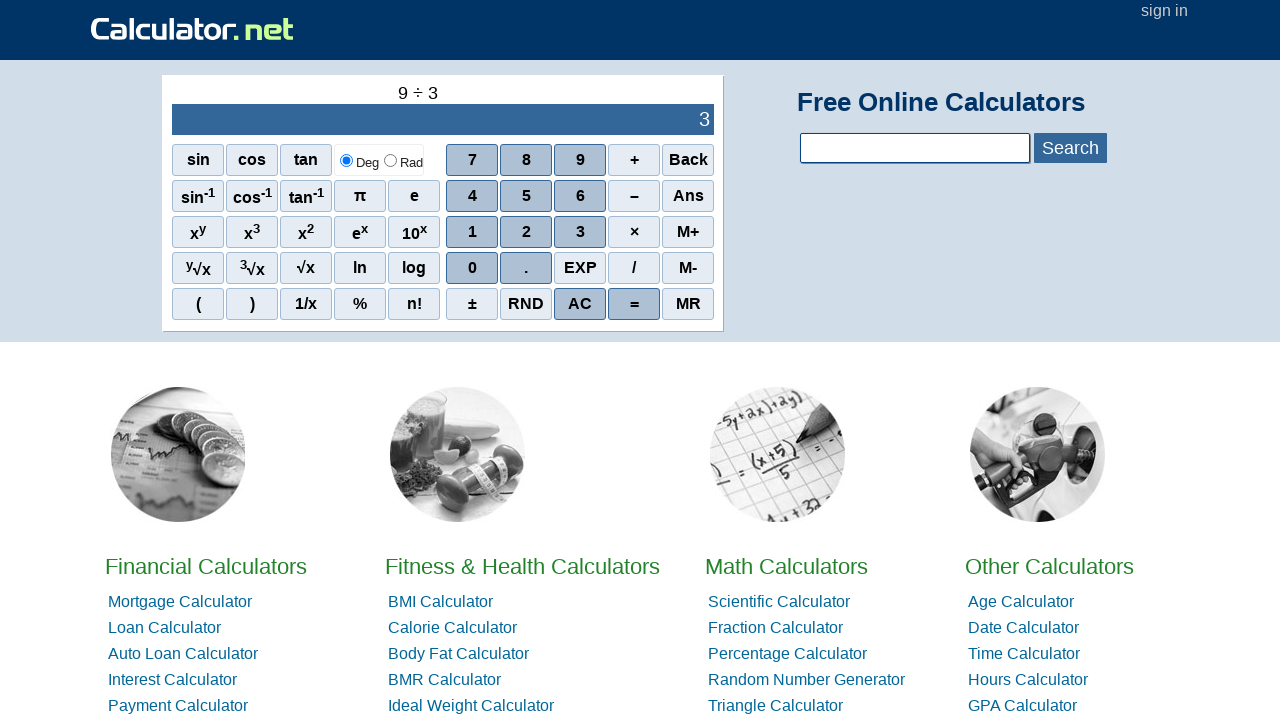